Tests multi-window handling by clicking a link that opens a new window, switching to it, verifying content, and returning to the parent window

Starting URL: https://the-internet.herokuapp.com/windows

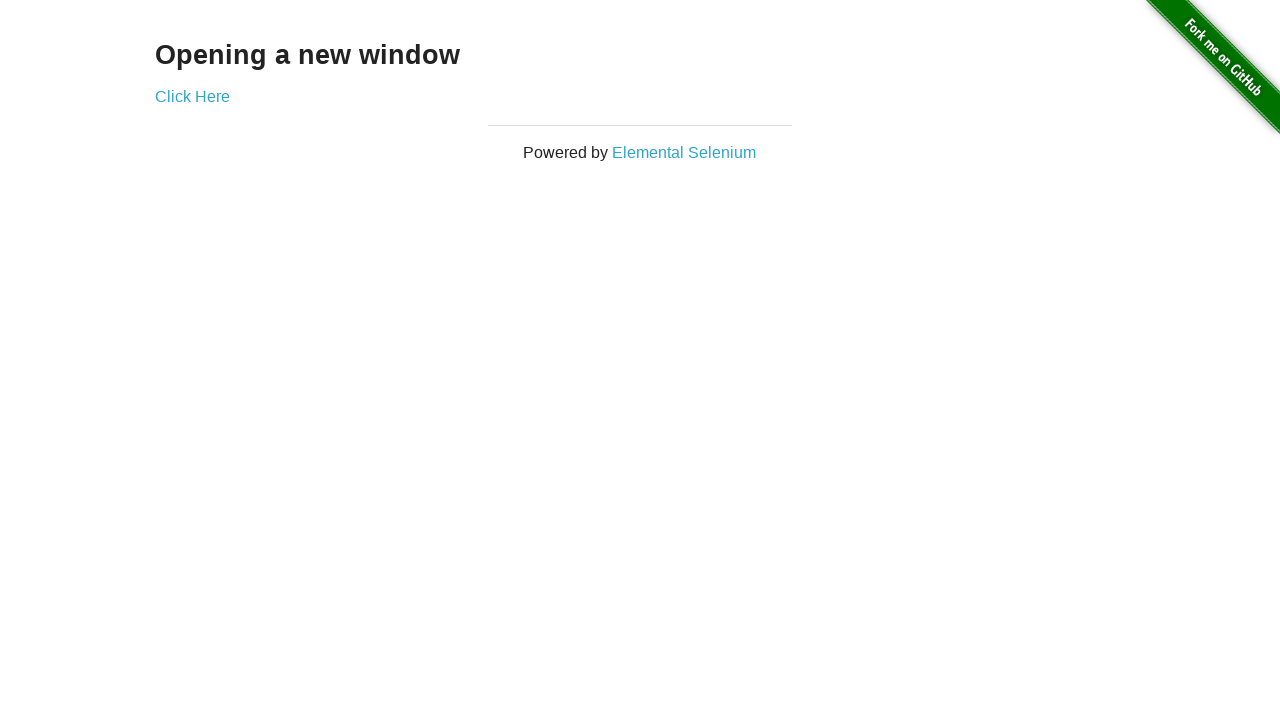

Clicked 'Click Here' link to open new window at (192, 96) on a:has-text('Click Here')
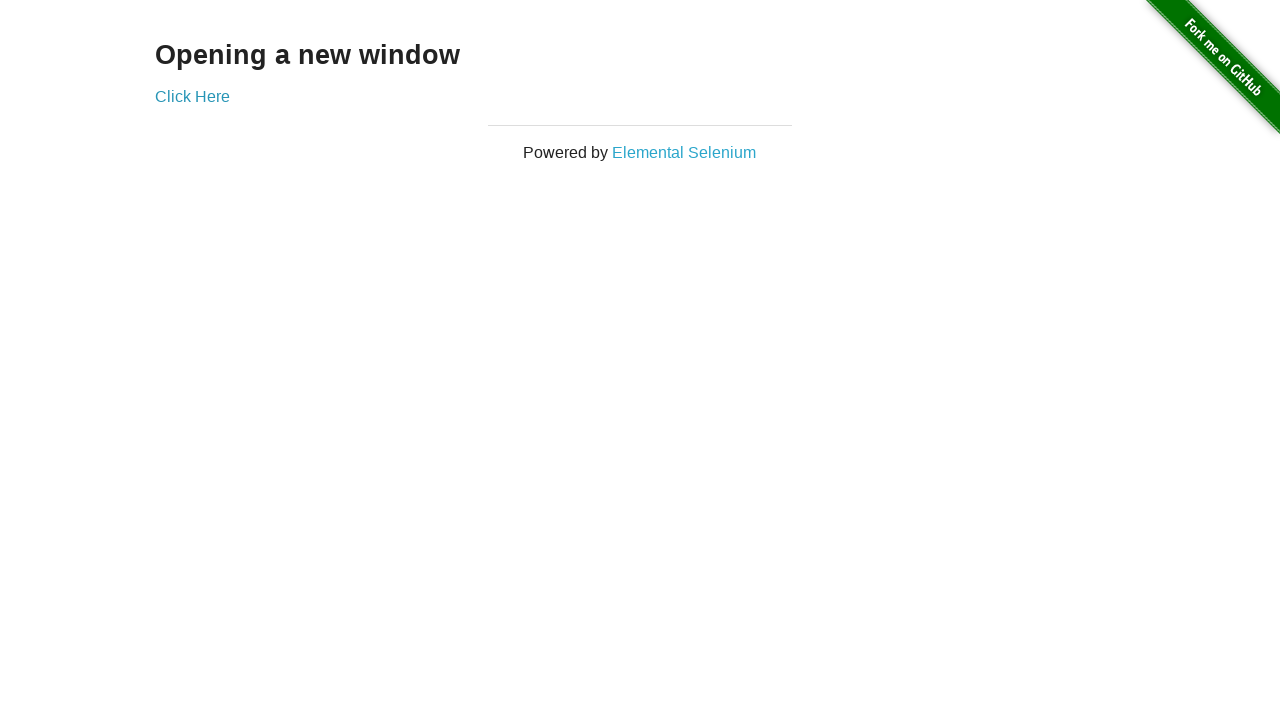

New window opened and captured
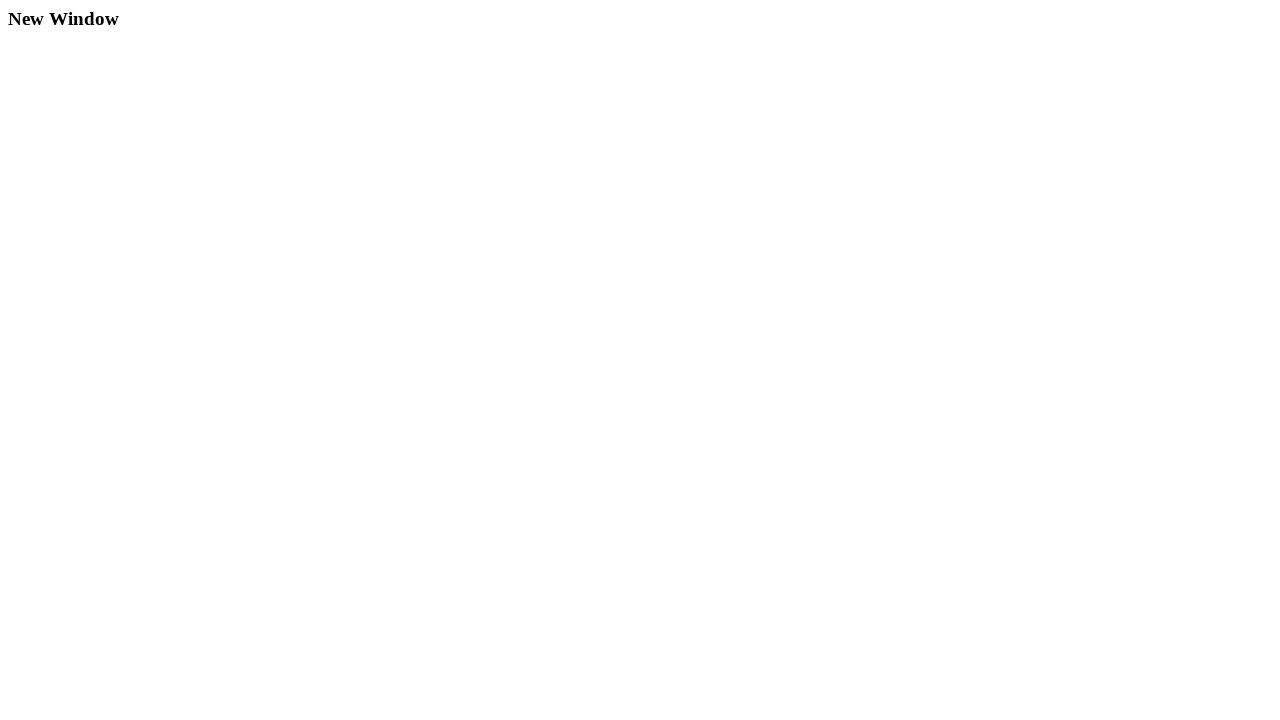

Waited for content to load in new window
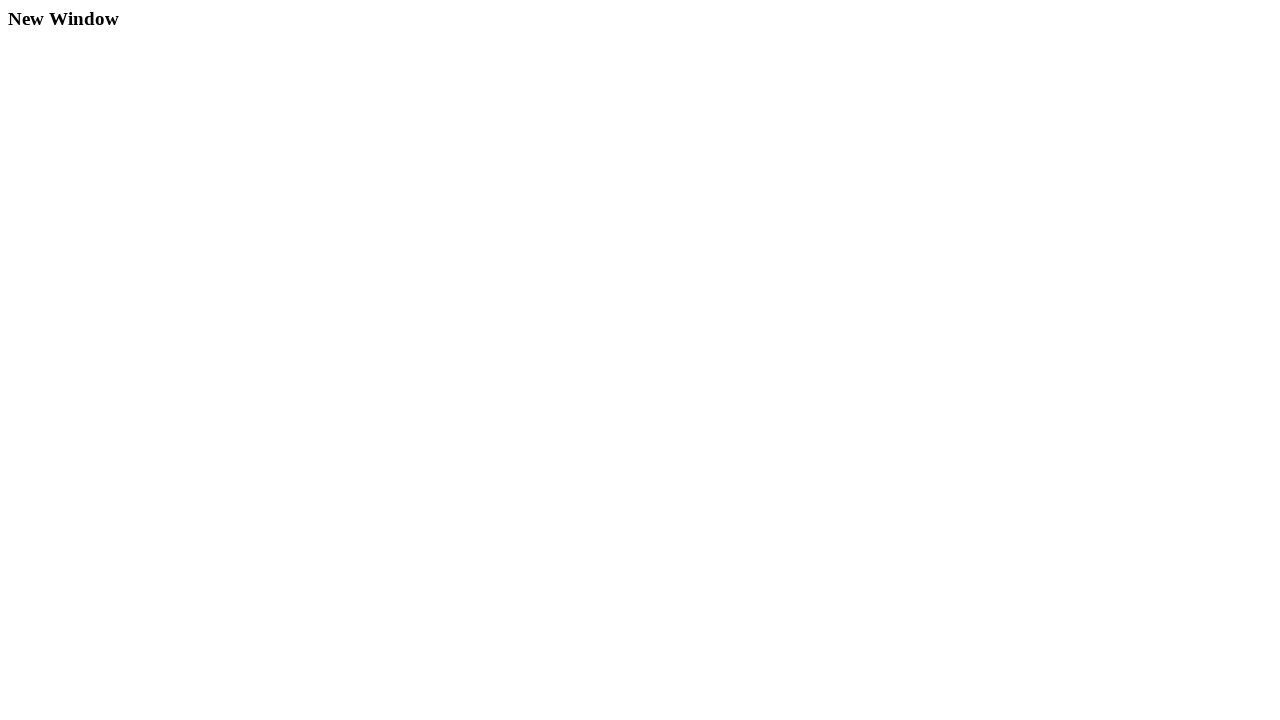

Retrieved text content from new window: '
  New Window
'
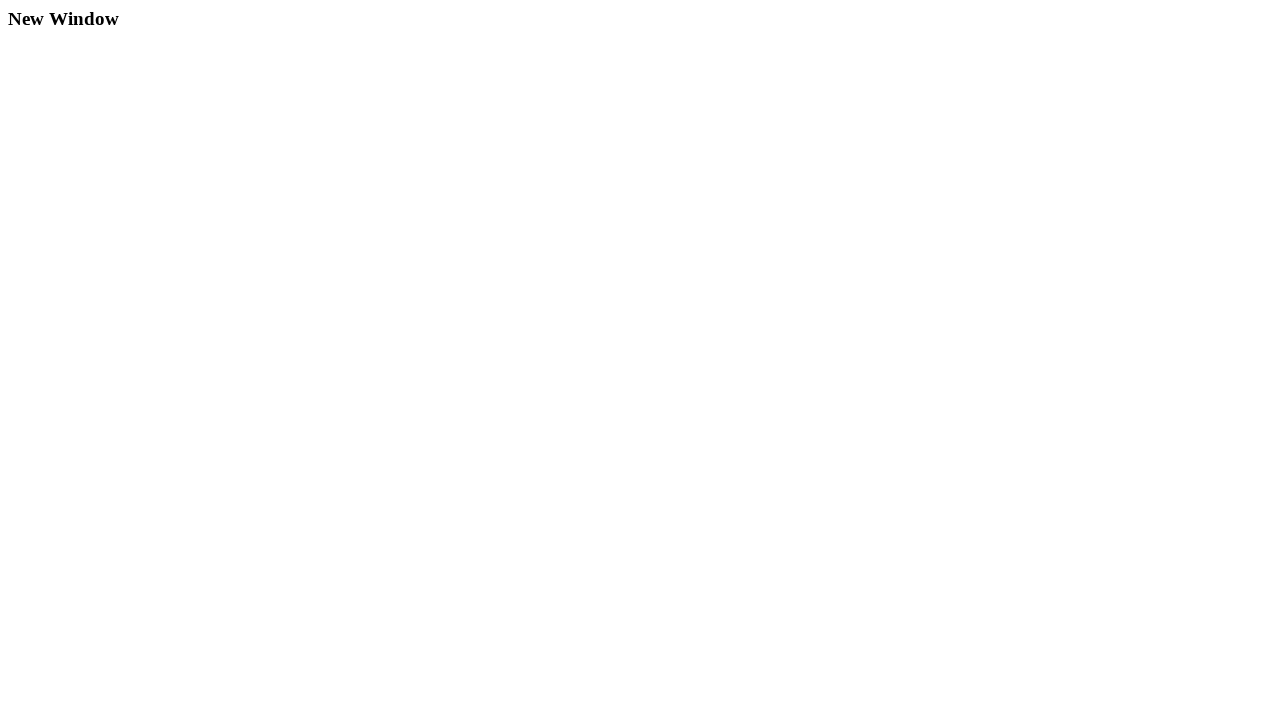

Closed child window and returned to parent
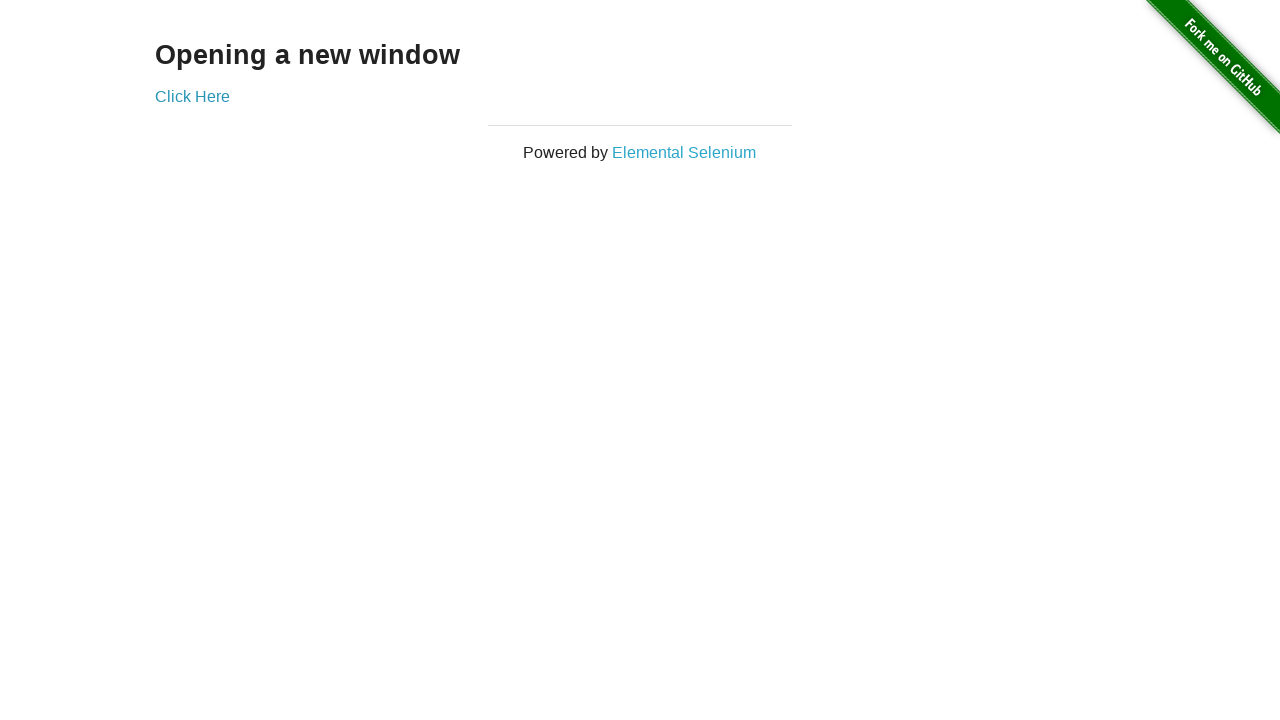

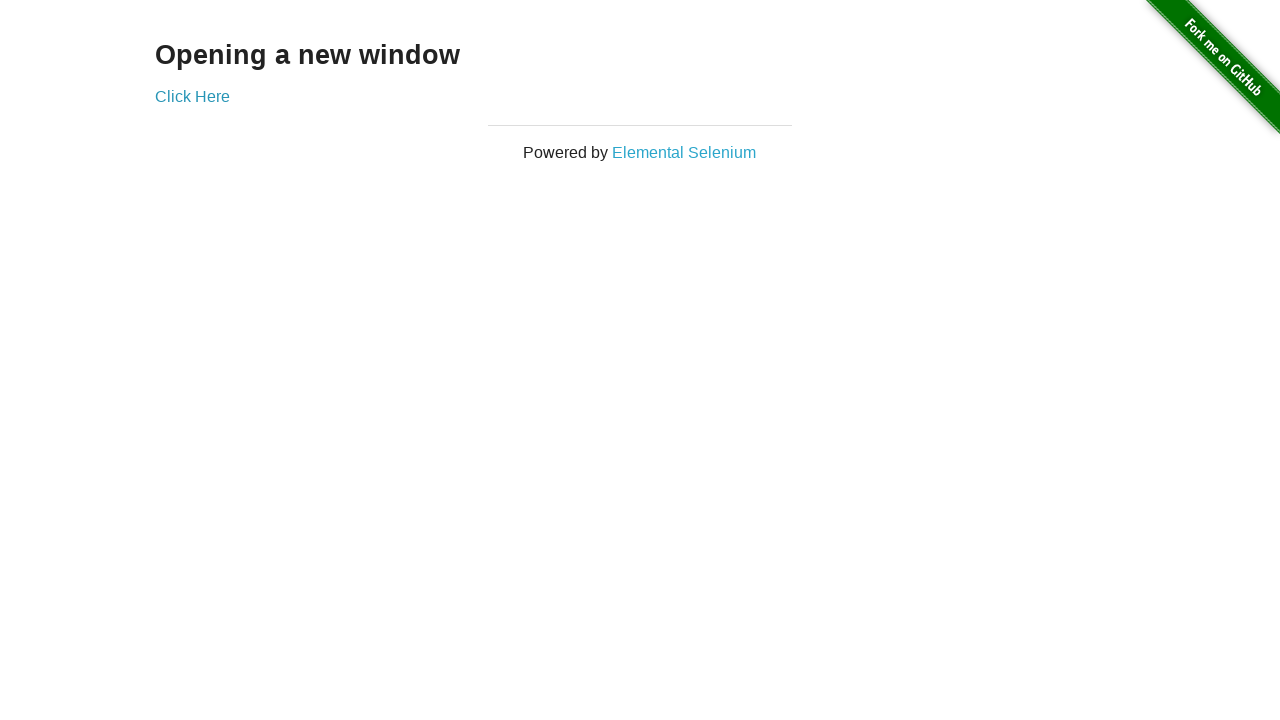